Tests React Semantic UI editable/searchable dropdown by typing country names (Australia, Bahamas) in the search input and selecting from filtered results.

Starting URL: https://react.semantic-ui.com/maximize/dropdown-example-search-selection/

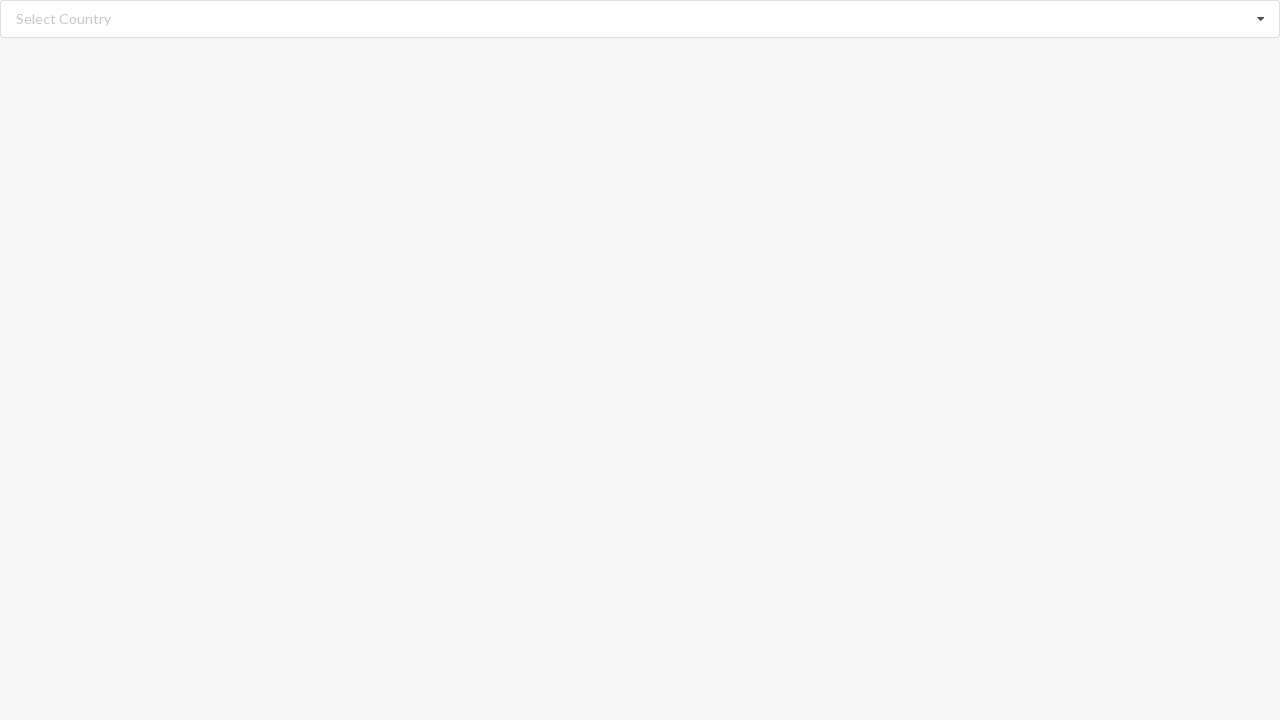

Cleared the search input field on input.search
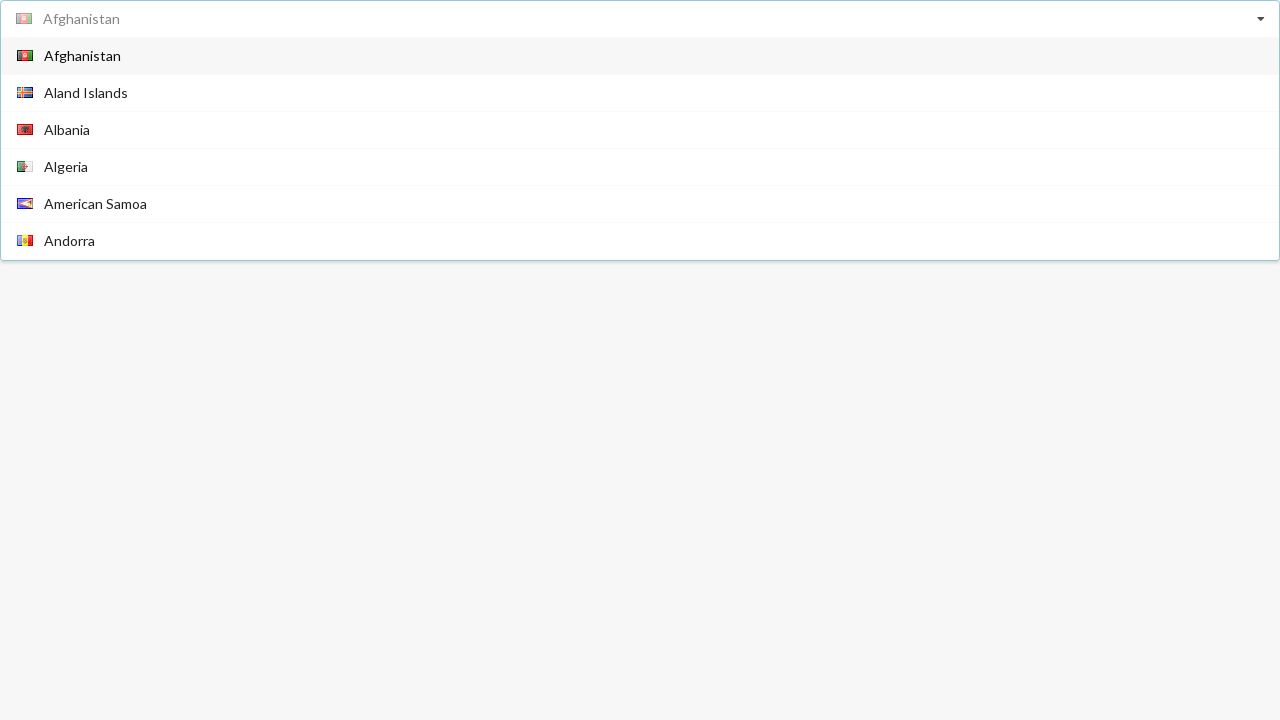

Typed 'Australia' into the search field on input.search
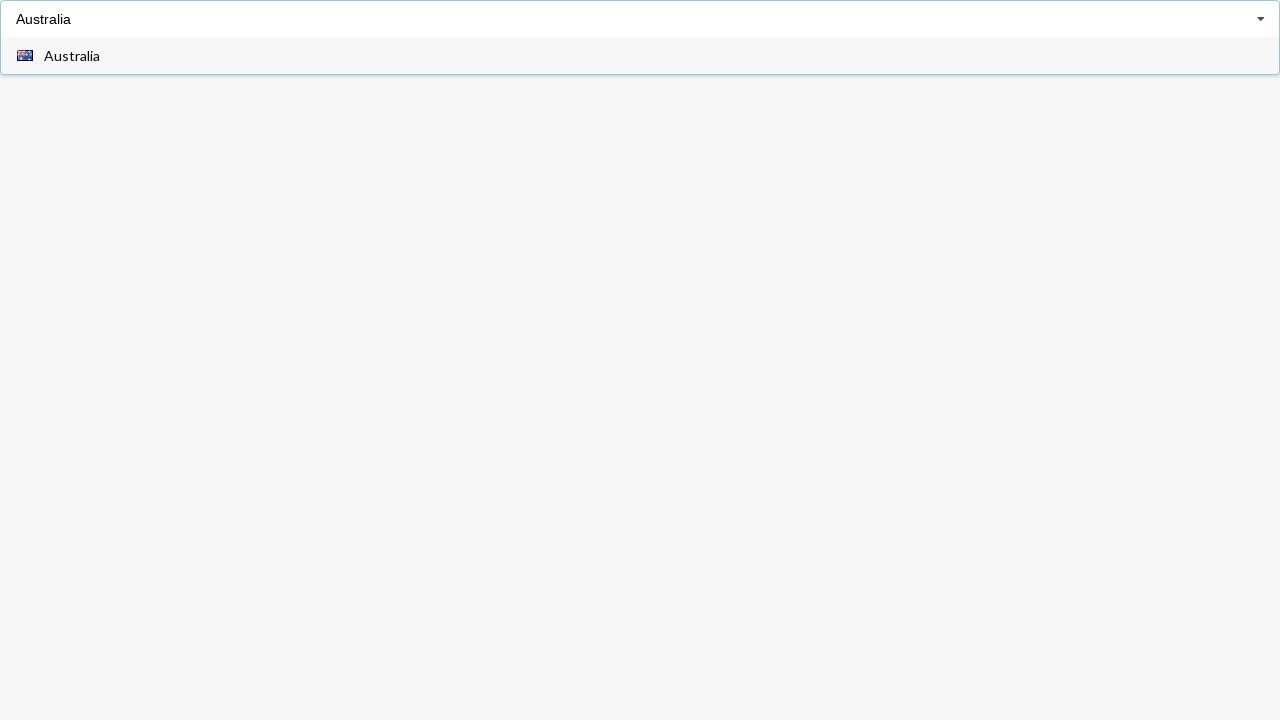

Waited 1 second for dropdown results to appear
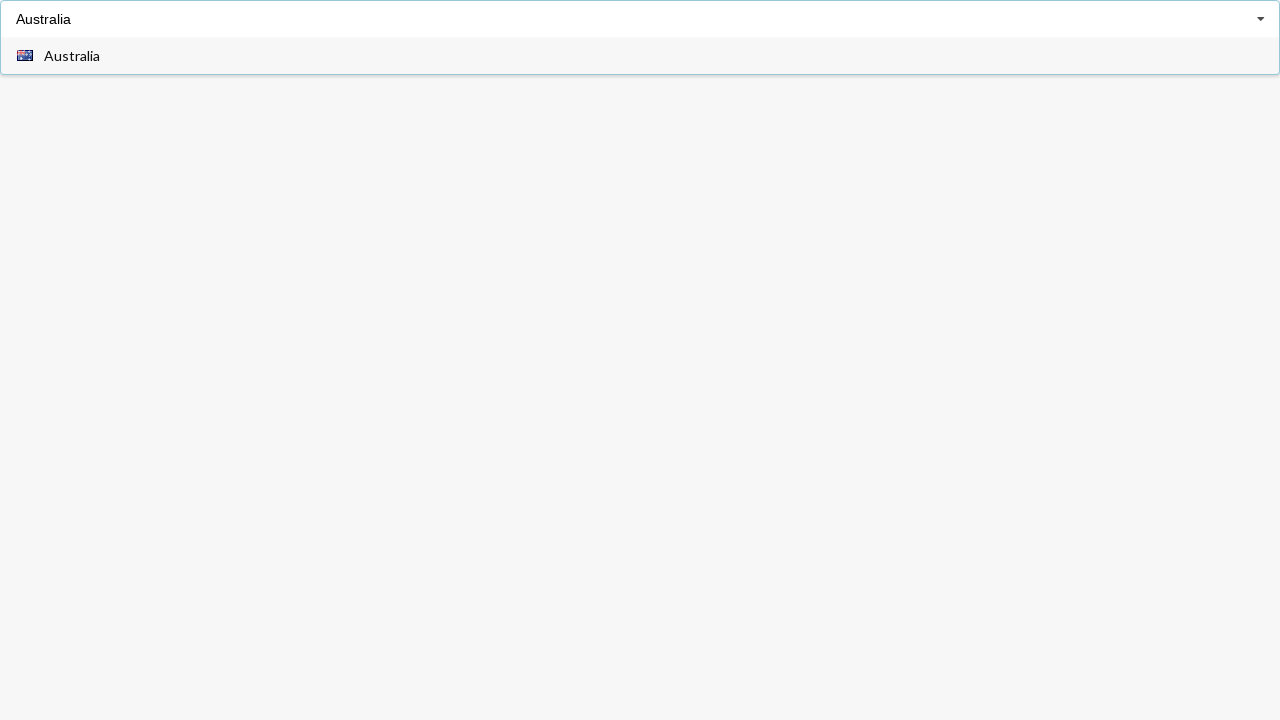

Clicked on 'Australia' option from filtered dropdown results at (72, 56) on div.menu span.text:has-text('Australia')
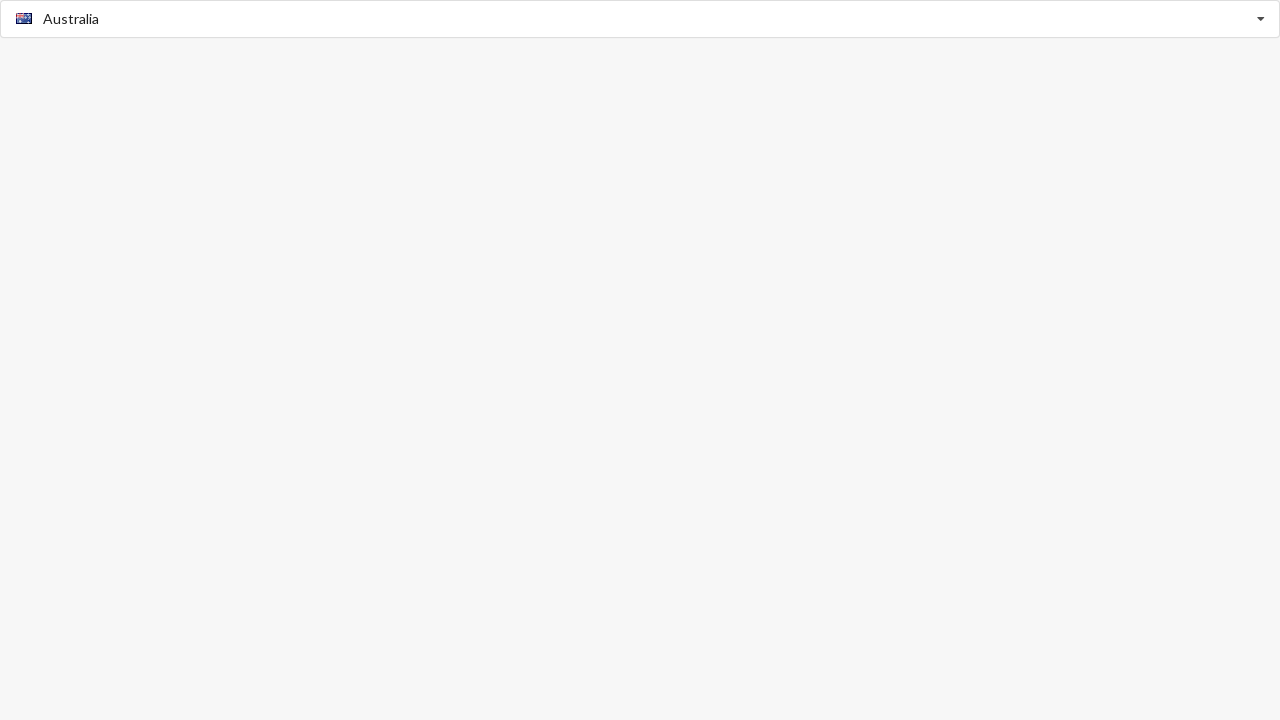

Waited 3 seconds after selecting Australia
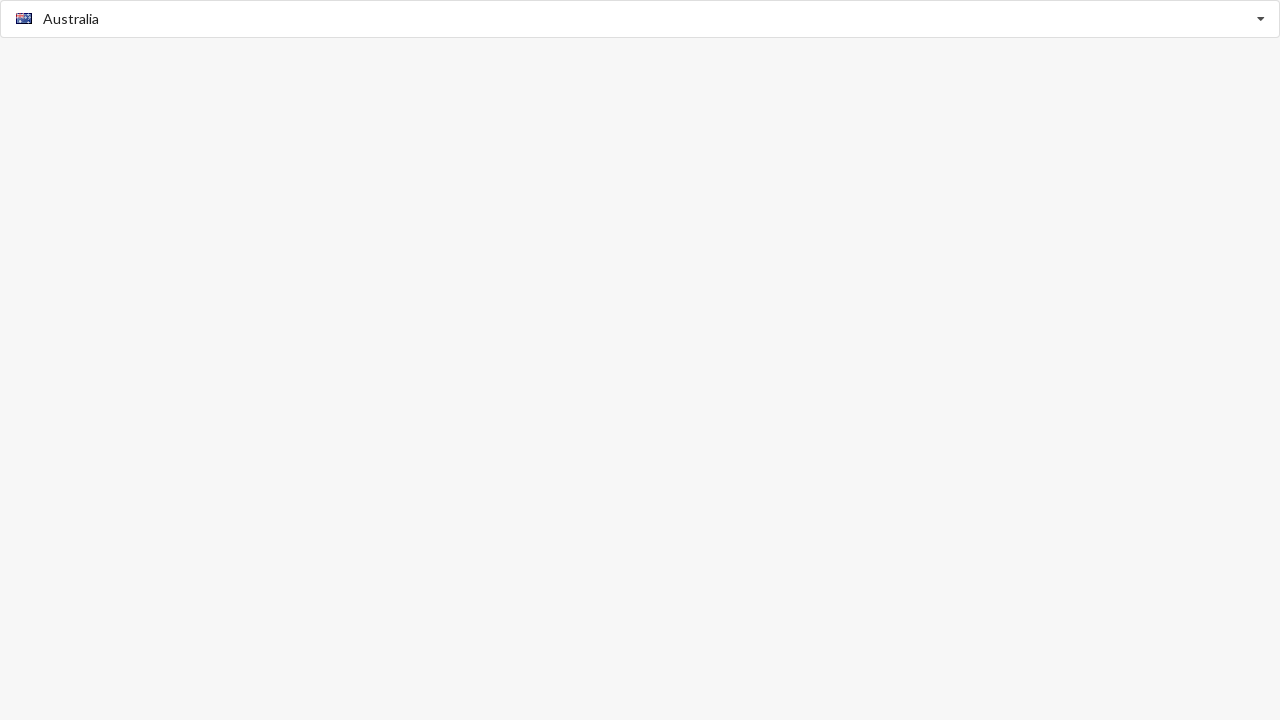

Cleared the search input field on input.search
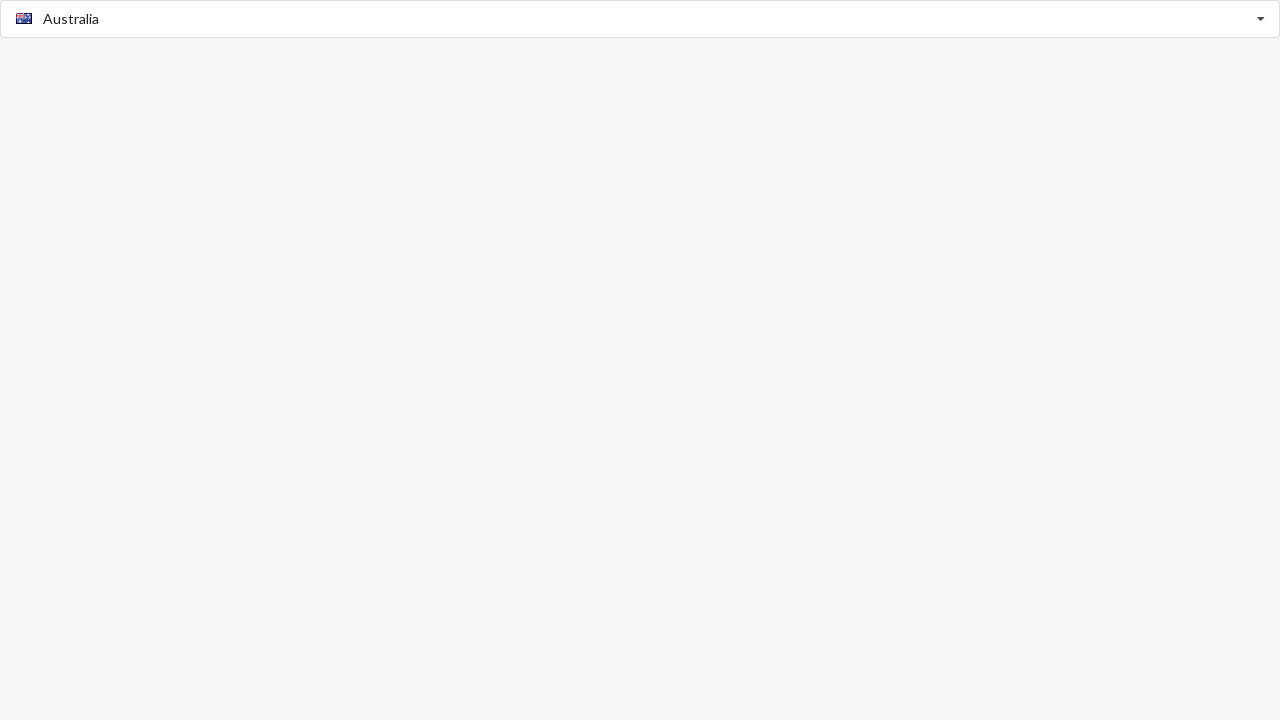

Typed 'Bahamas' into the search field on input.search
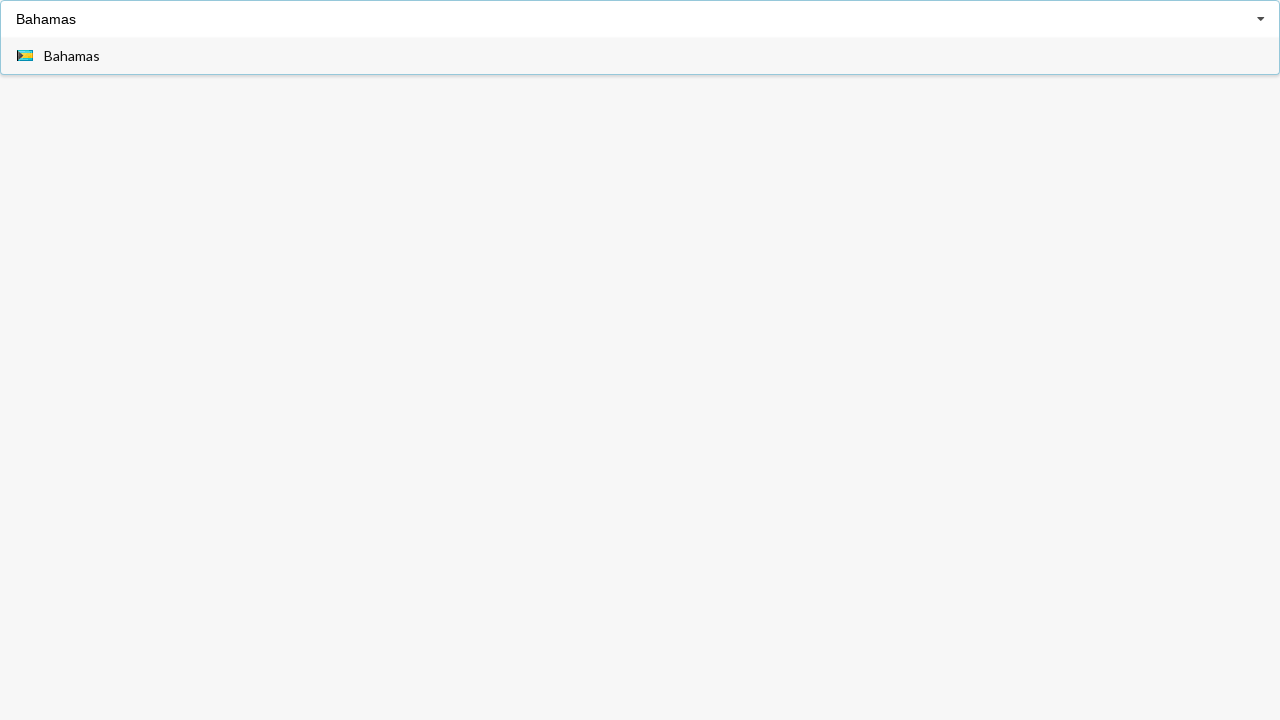

Waited 1 second for dropdown results to appear
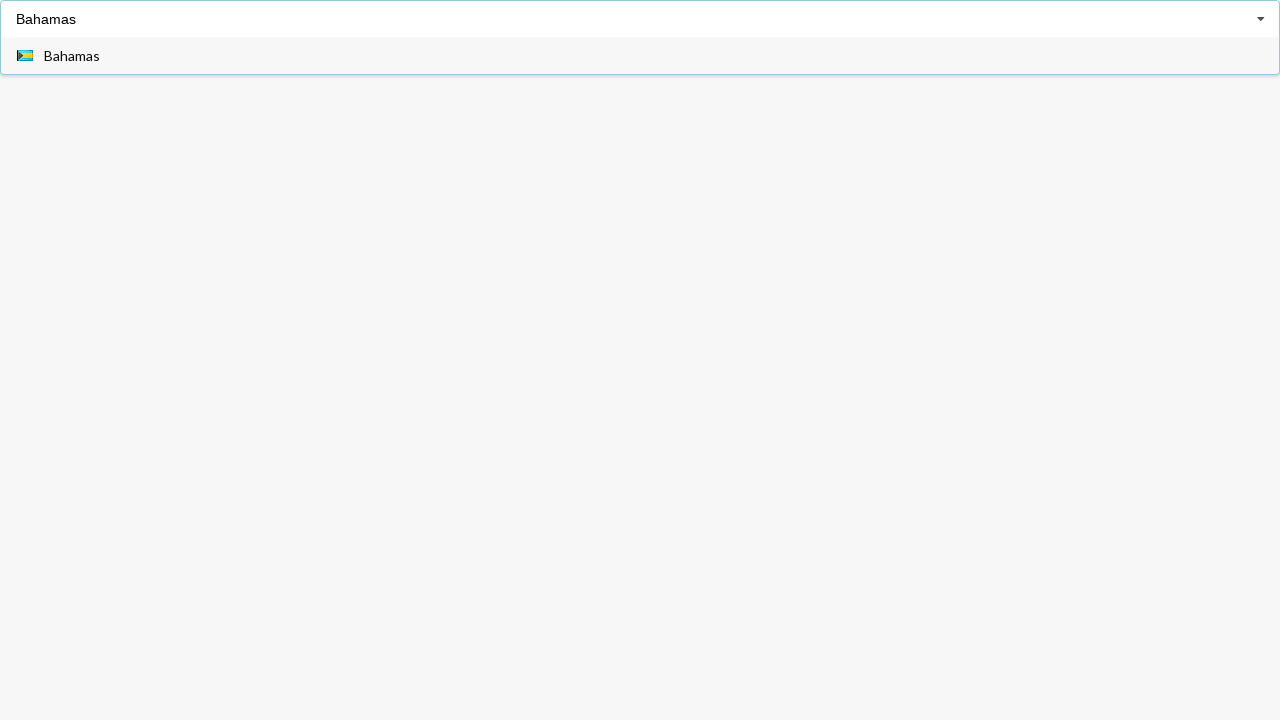

Clicked on 'Bahamas' option from filtered dropdown results at (72, 56) on div.menu span.text:has-text('Bahamas')
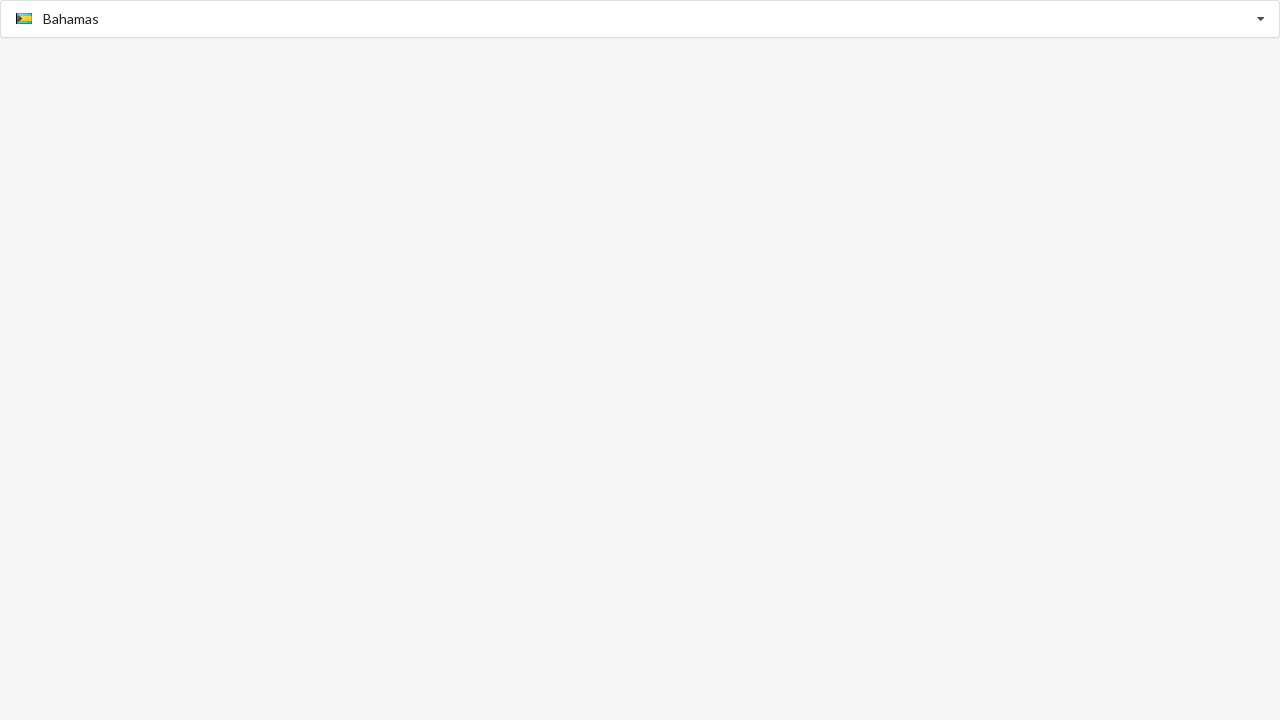

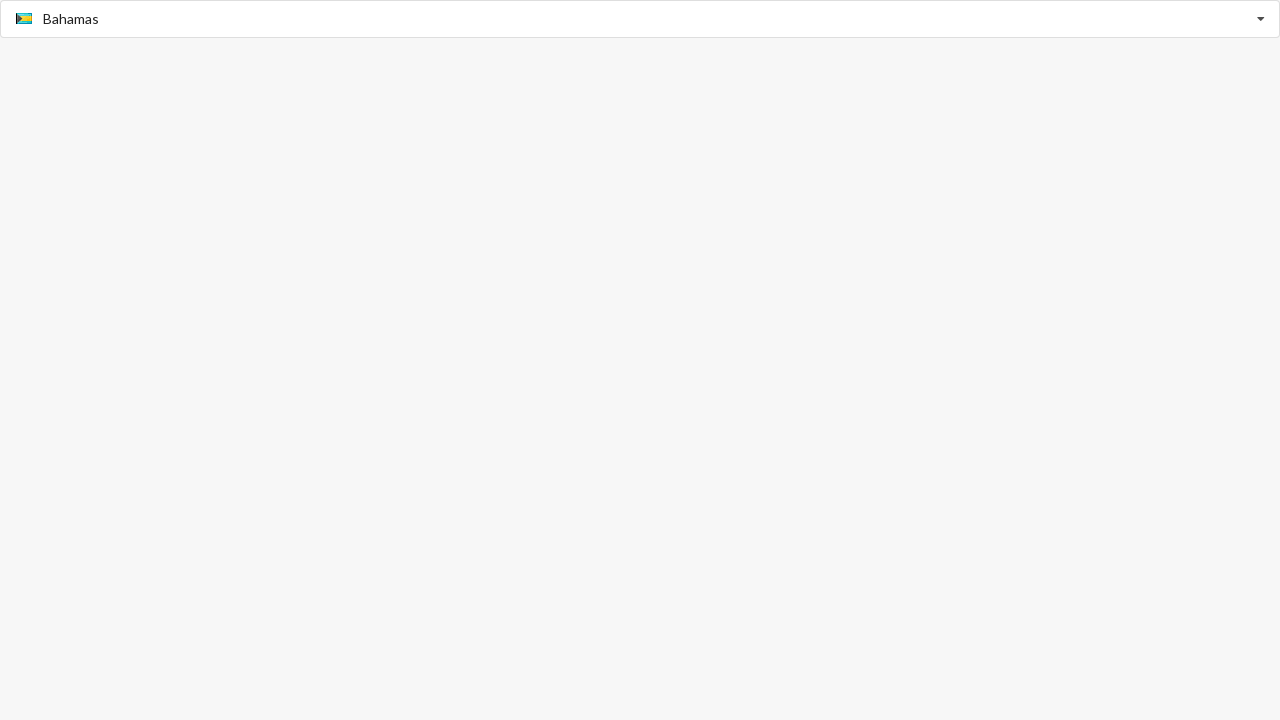